Tests the Python.org search functionality by searching for multiple keywords (Python, pycon, selenium, unittest) and verifying results are returned for each search query.

Starting URL: https://www.python.org

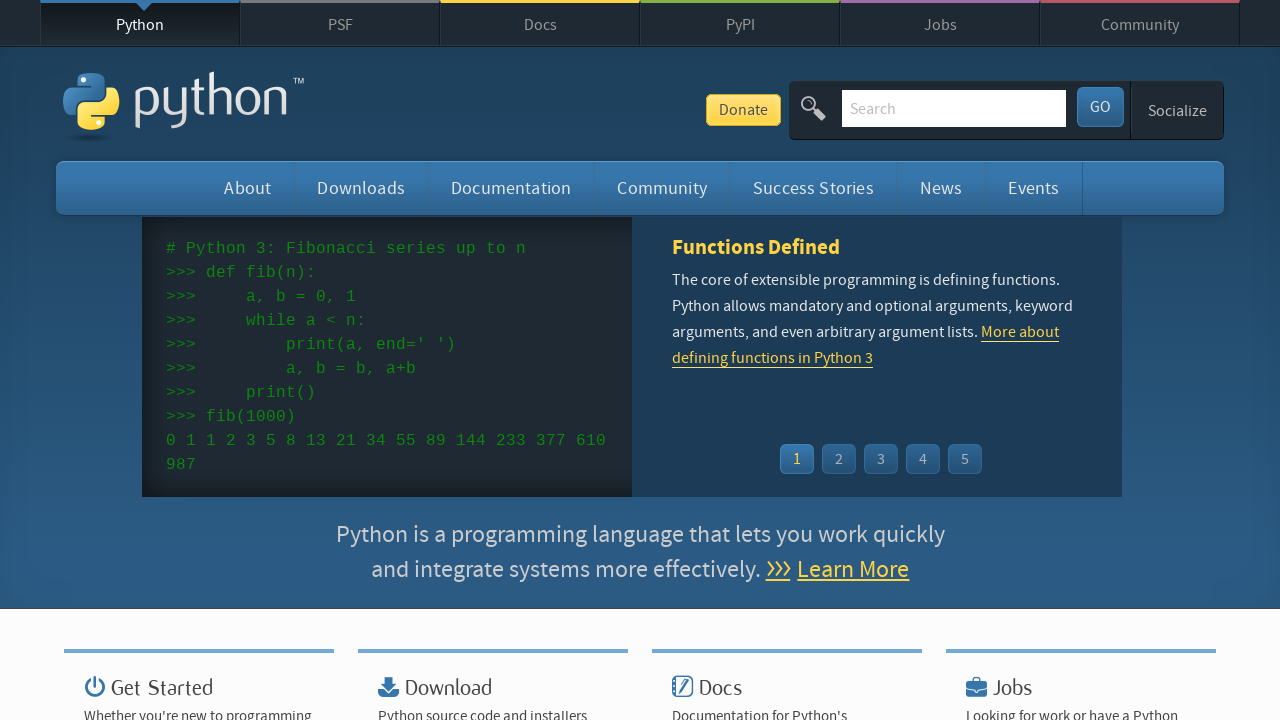

Navigated to https://www.python.org to search for 'Python'
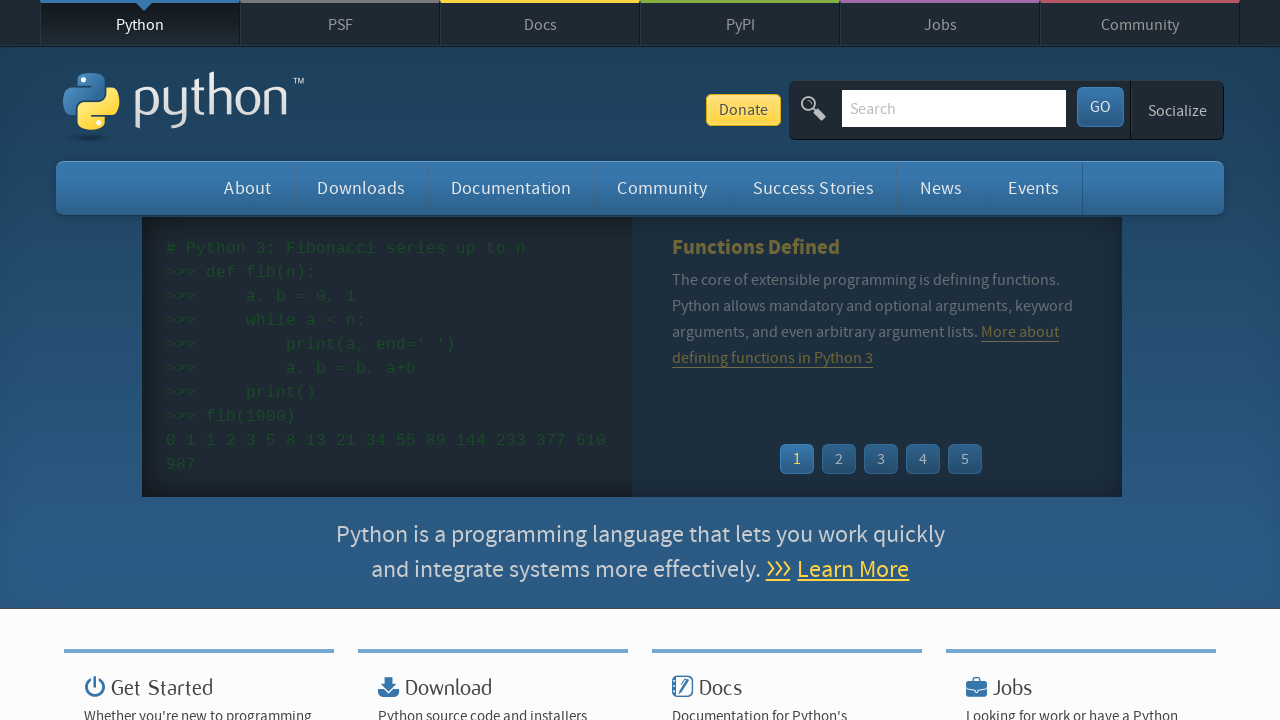

Search box loaded and is ready for input
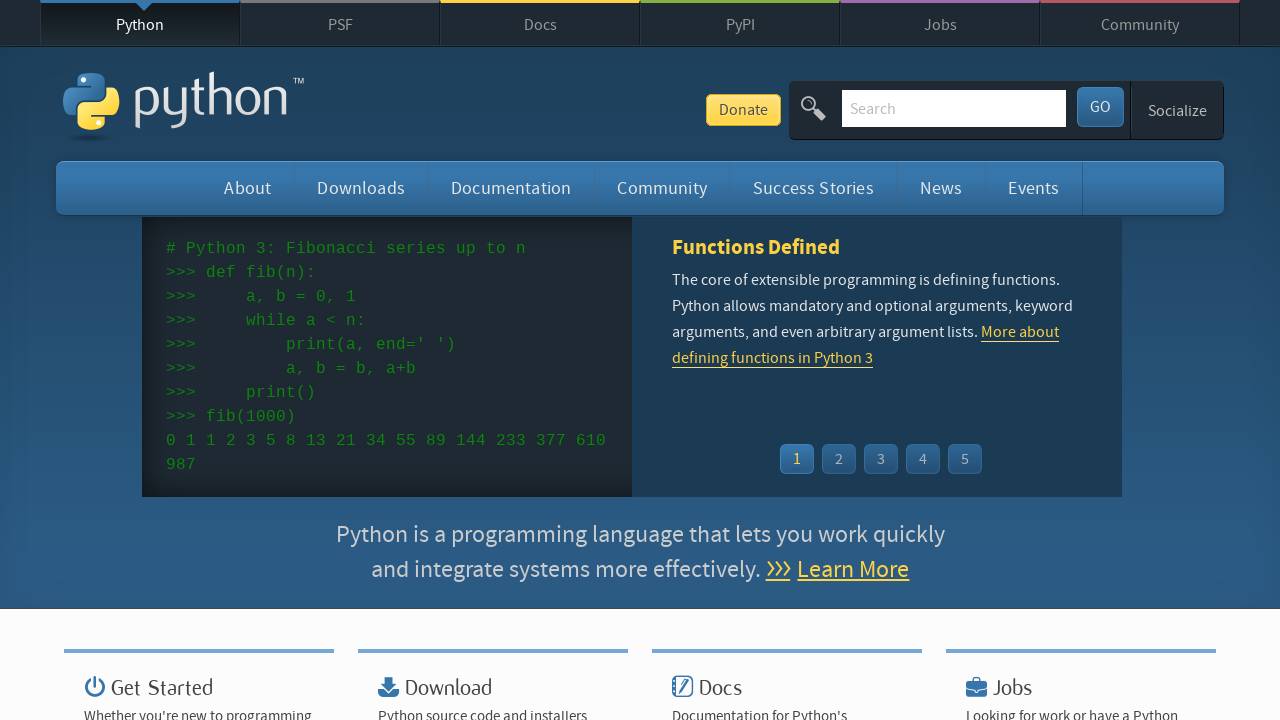

Filled search box with keyword 'Python' on input[name='q']
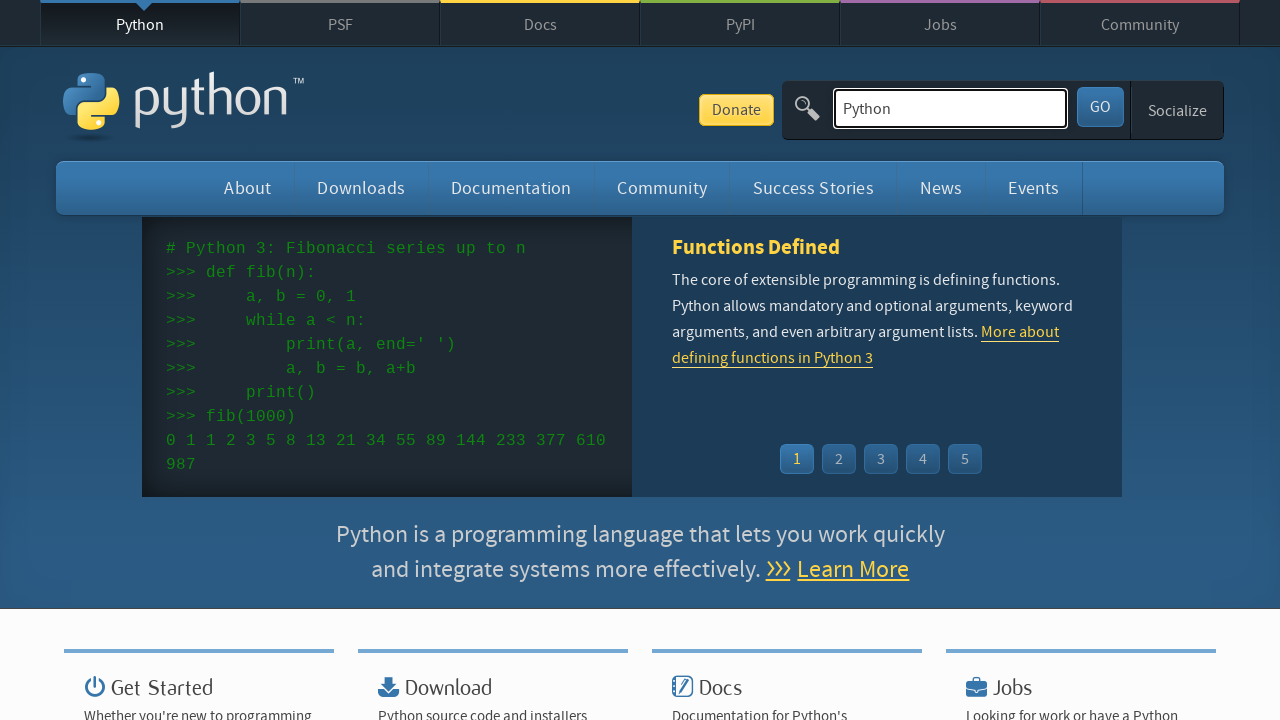

Pressed Enter to submit search for 'Python' on input[name='q']
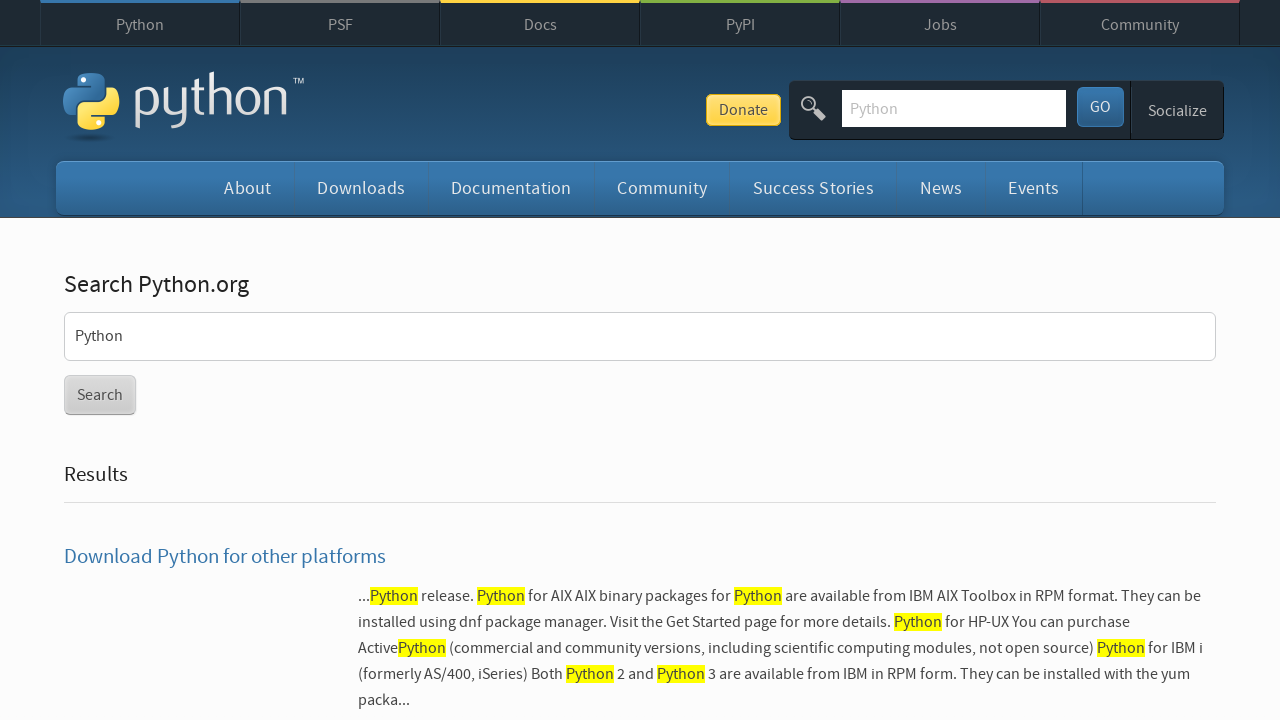

Search results page loaded for keyword 'Python'
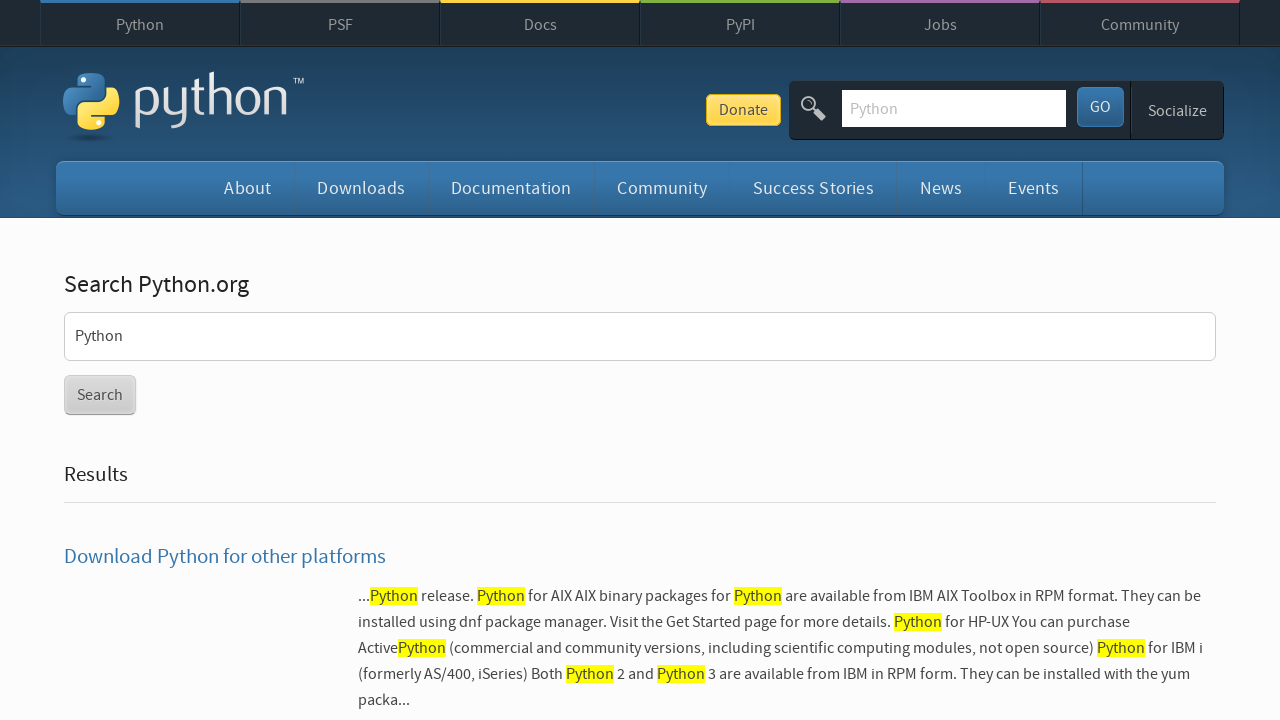

Navigated to https://www.python.org to search for 'pycon'
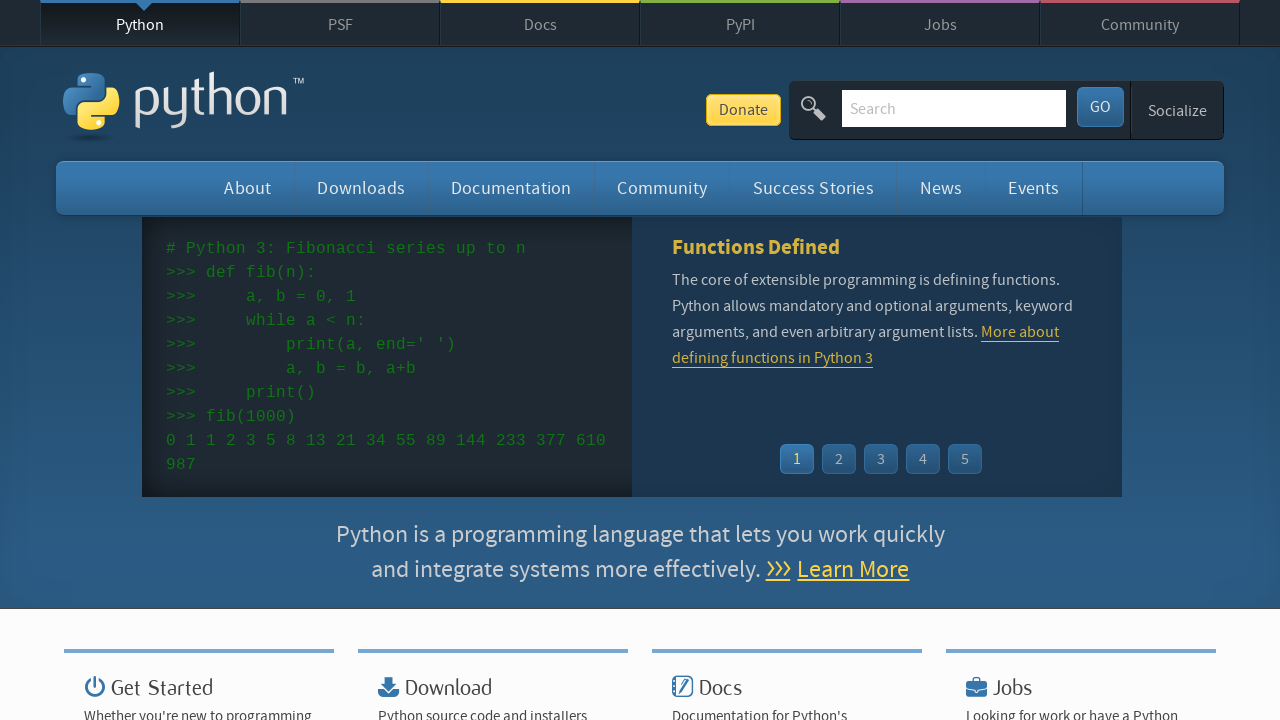

Search box loaded and is ready for input
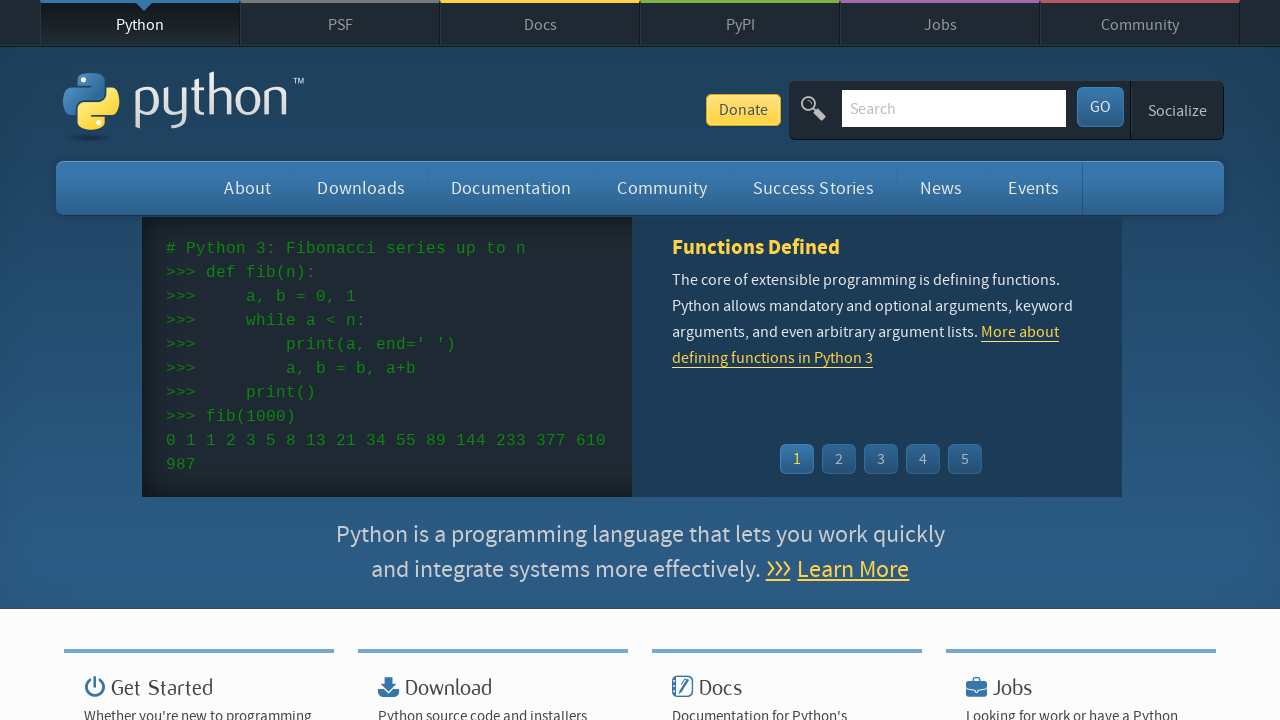

Filled search box with keyword 'pycon' on input[name='q']
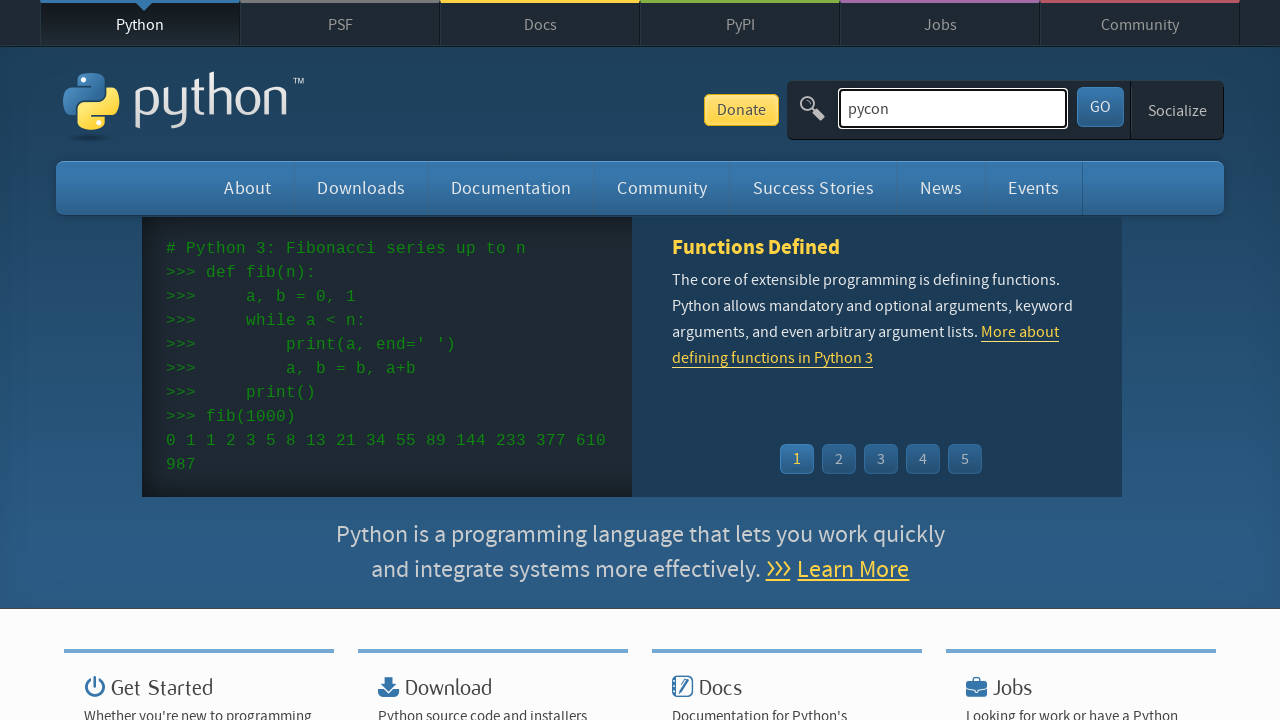

Pressed Enter to submit search for 'pycon' on input[name='q']
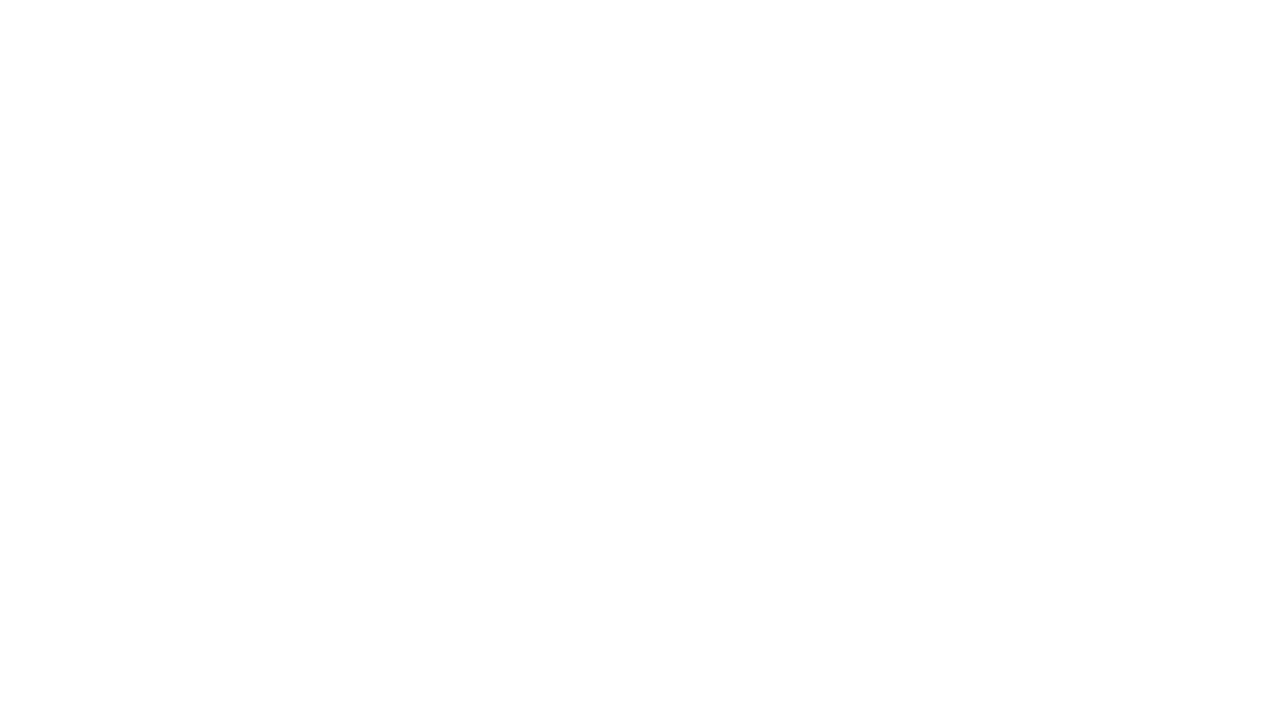

Search results page loaded for keyword 'pycon'
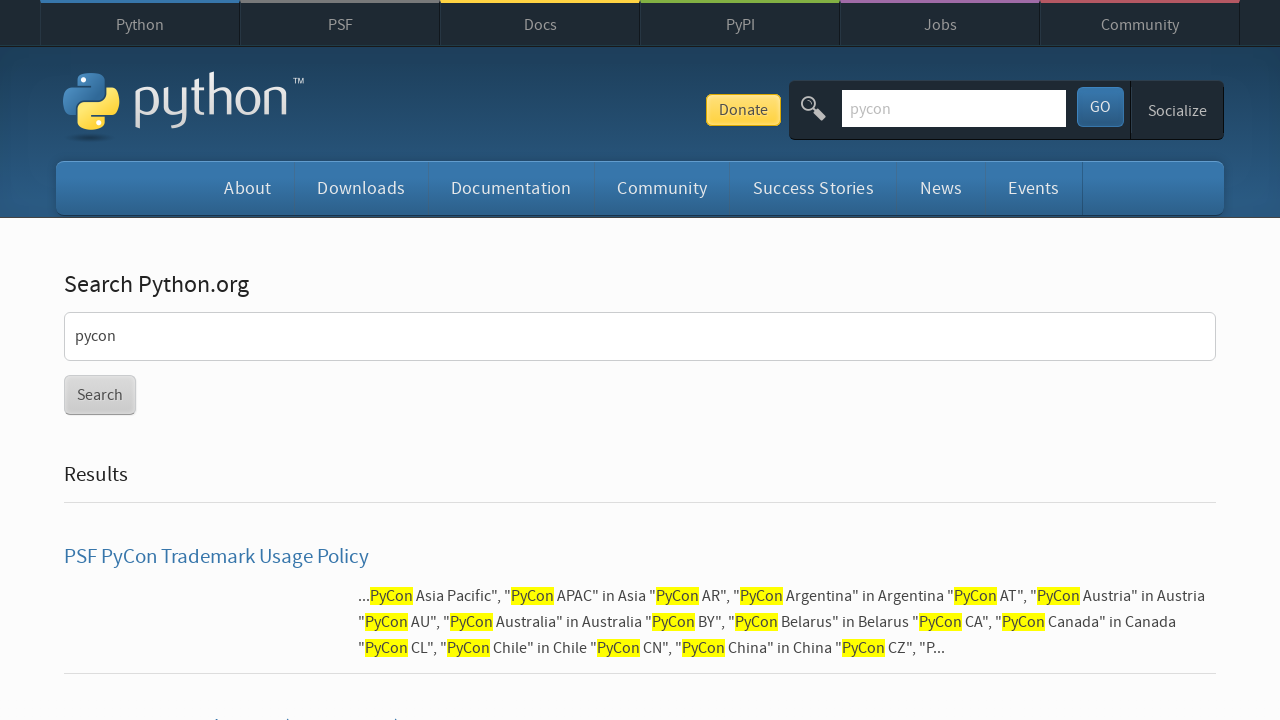

Navigated to https://www.python.org to search for 'selenium'
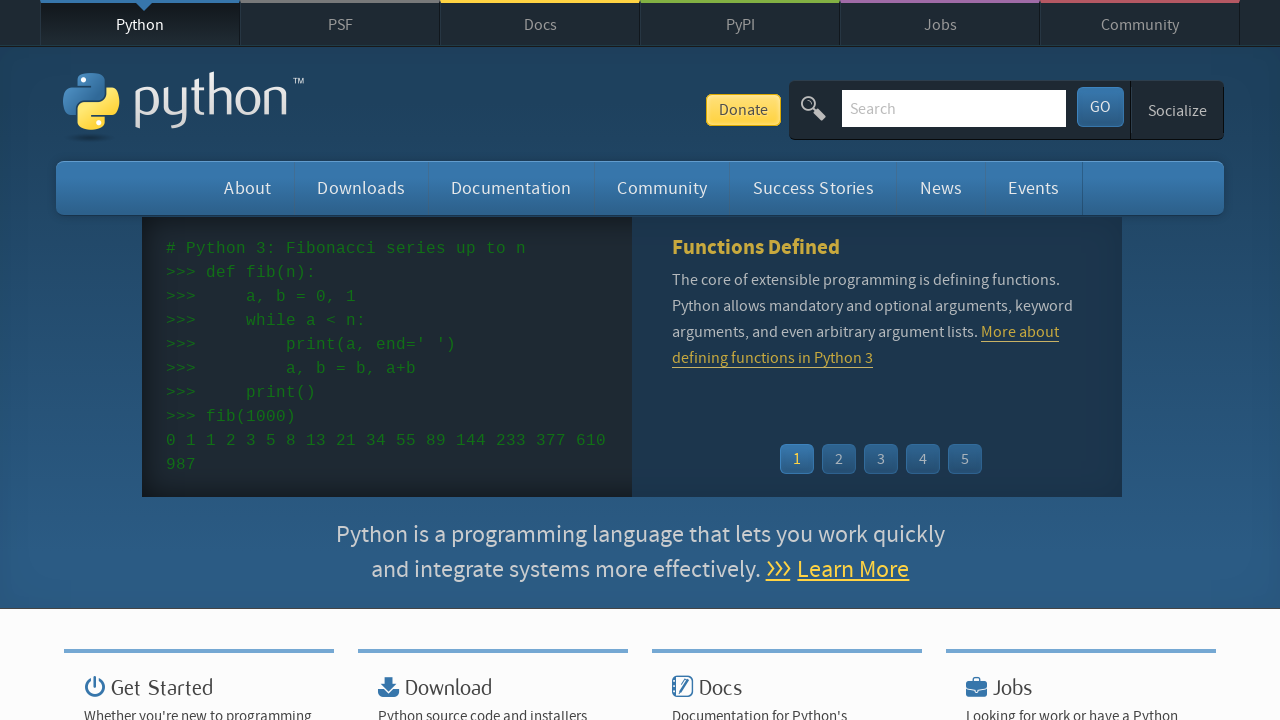

Search box loaded and is ready for input
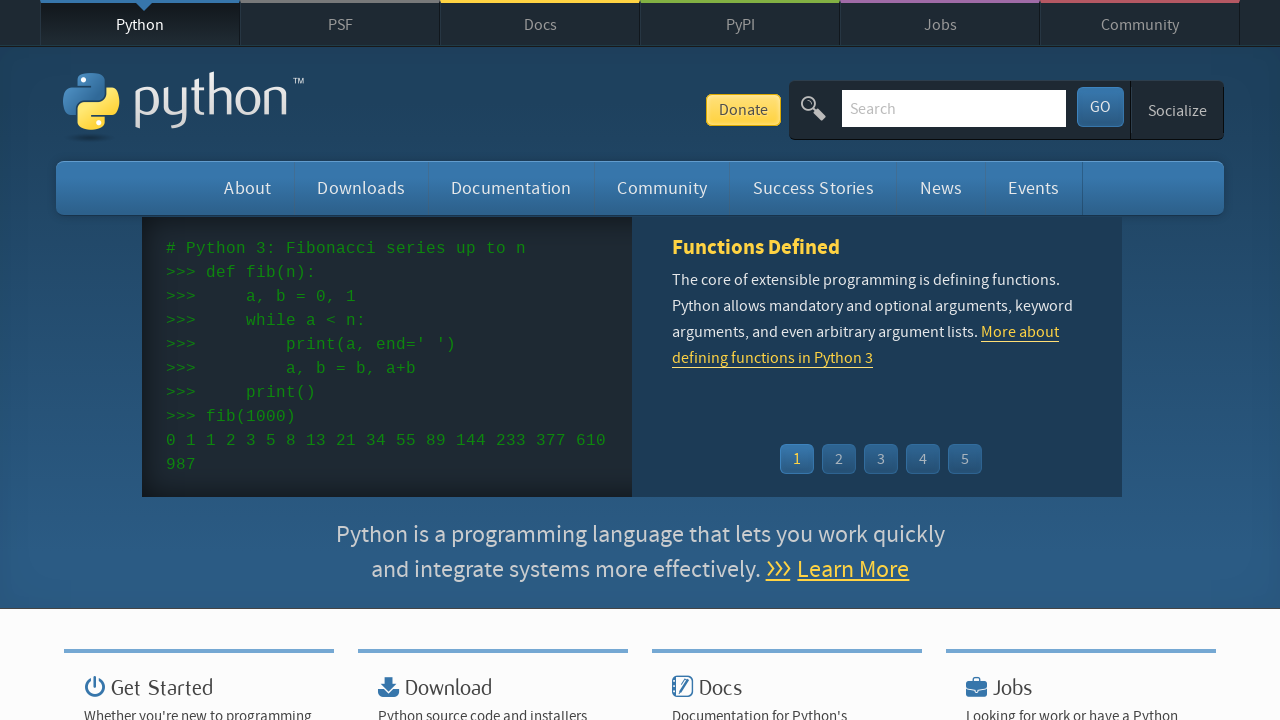

Filled search box with keyword 'selenium' on input[name='q']
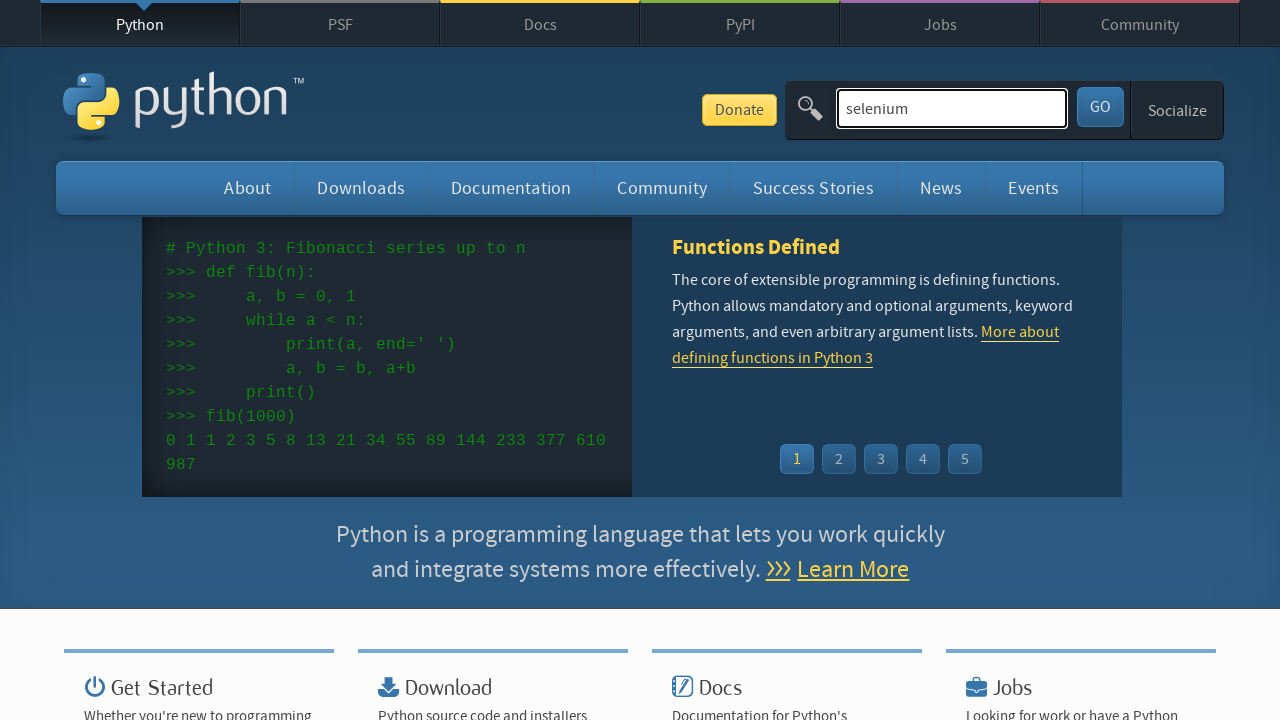

Pressed Enter to submit search for 'selenium' on input[name='q']
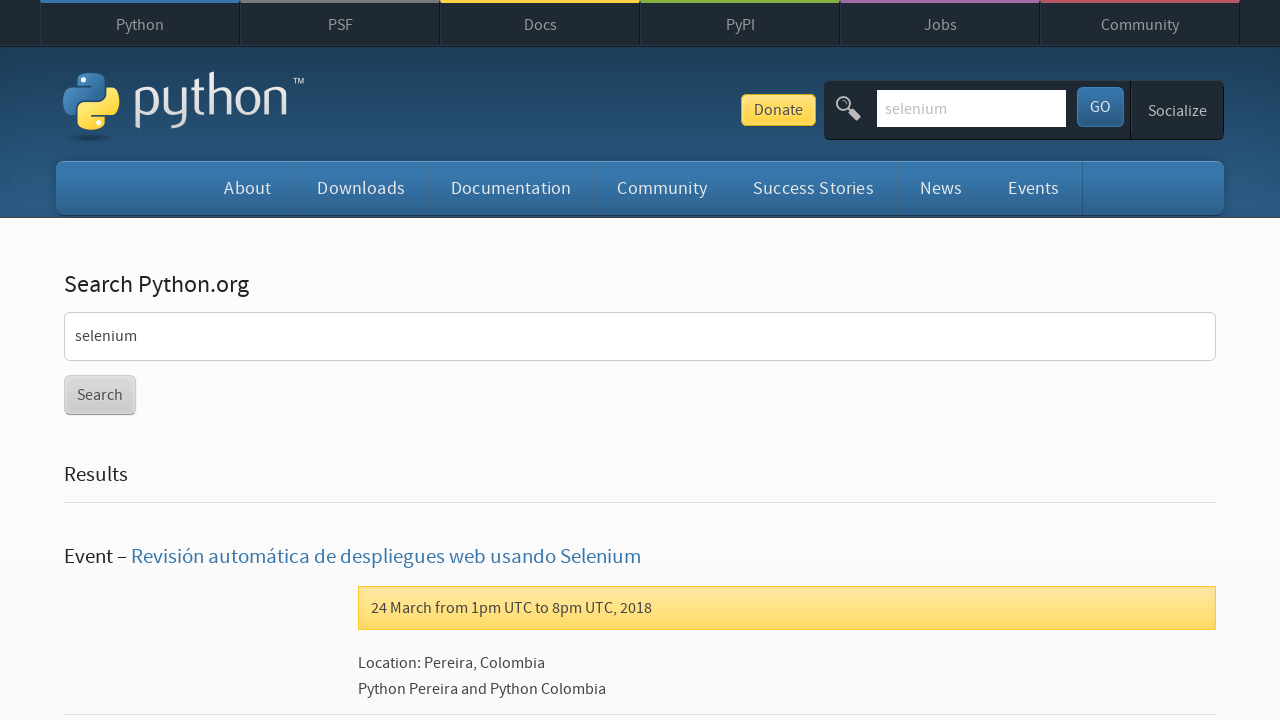

Search results page loaded for keyword 'selenium'
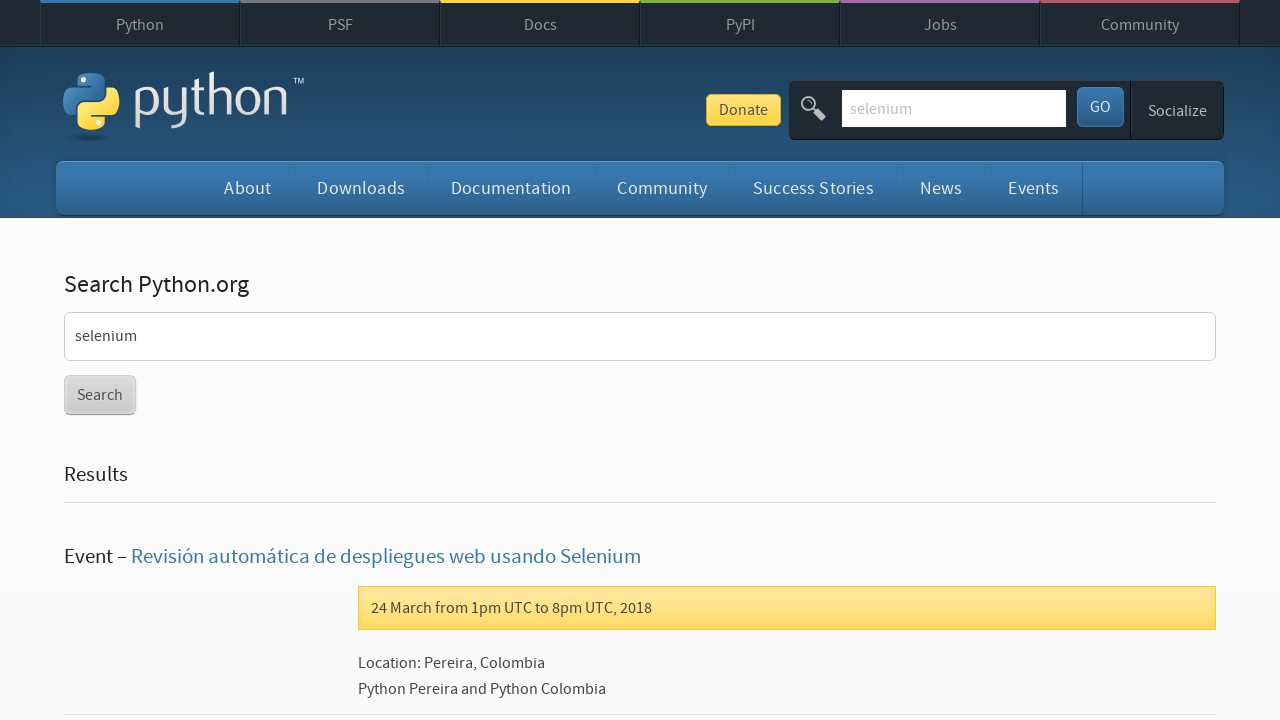

Navigated to https://www.python.org to search for 'unittest'
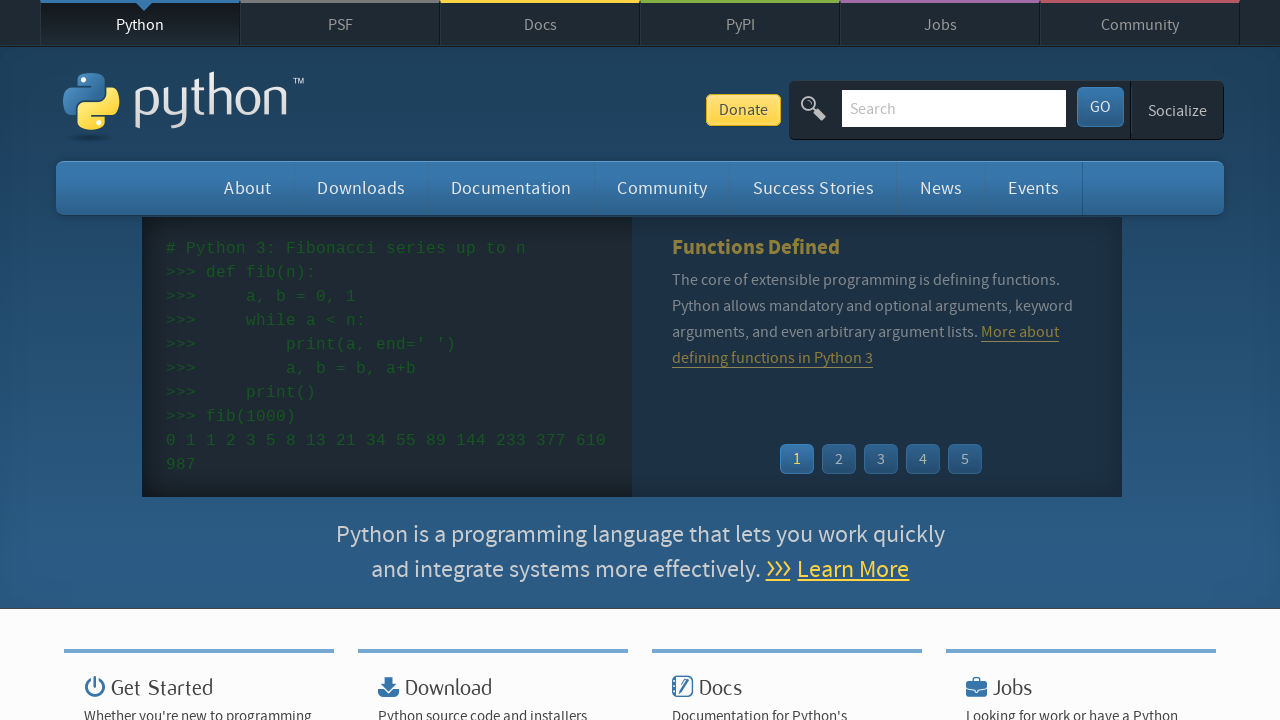

Search box loaded and is ready for input
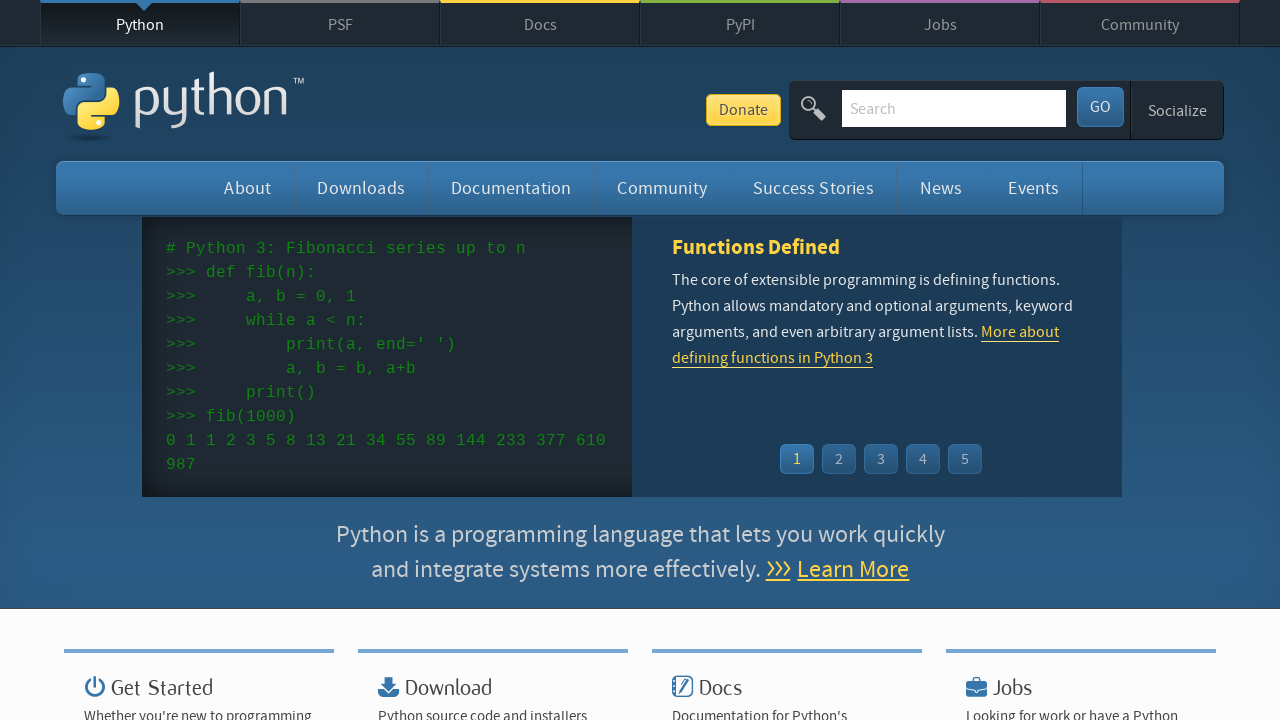

Filled search box with keyword 'unittest' on input[name='q']
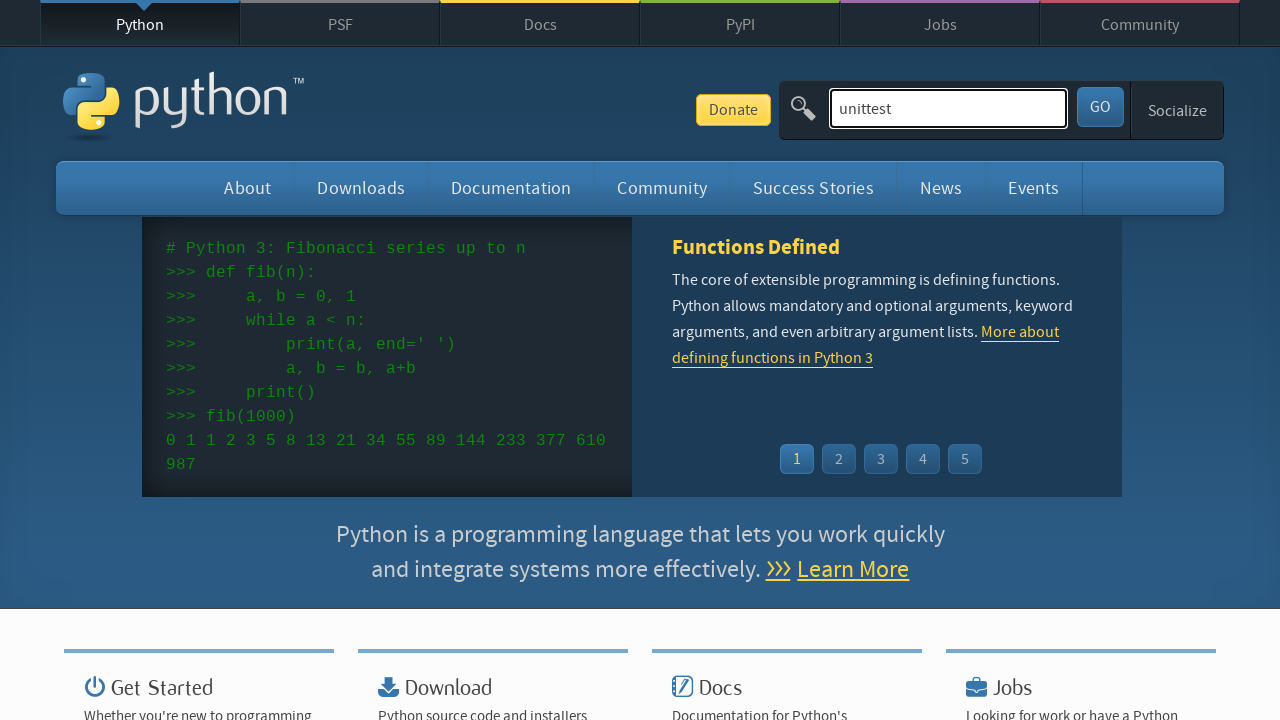

Pressed Enter to submit search for 'unittest' on input[name='q']
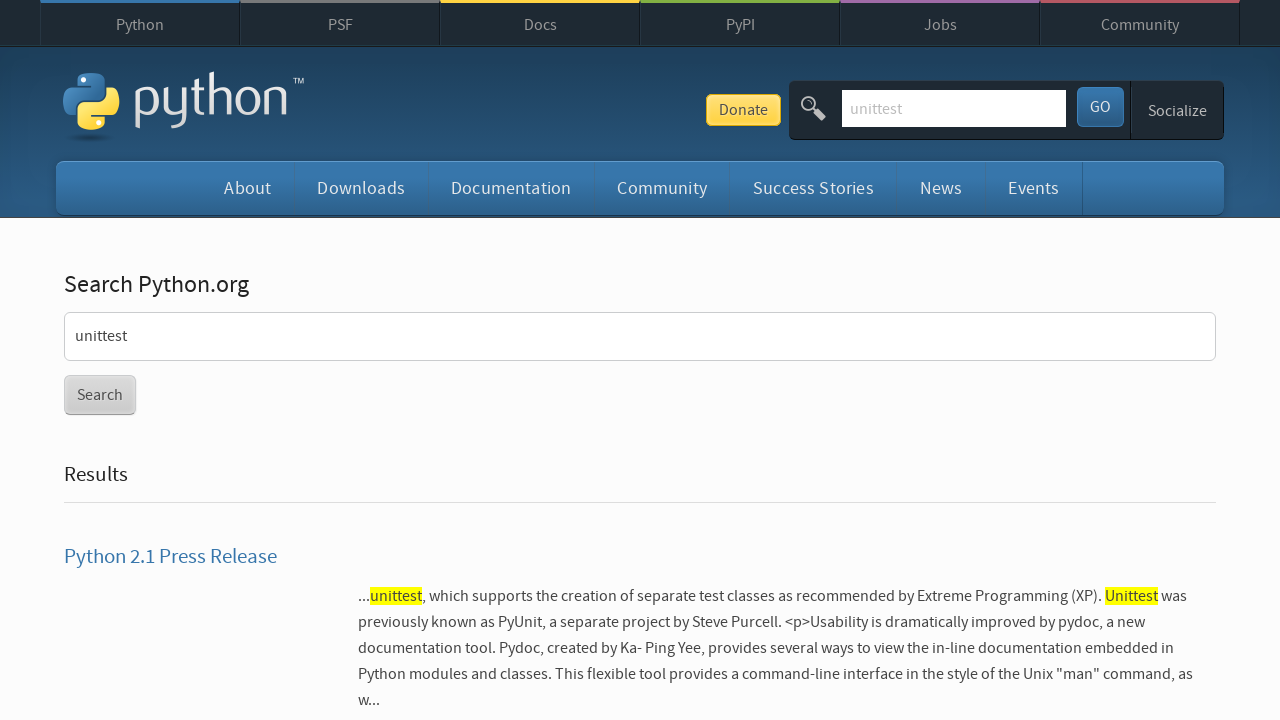

Search results page loaded for keyword 'unittest'
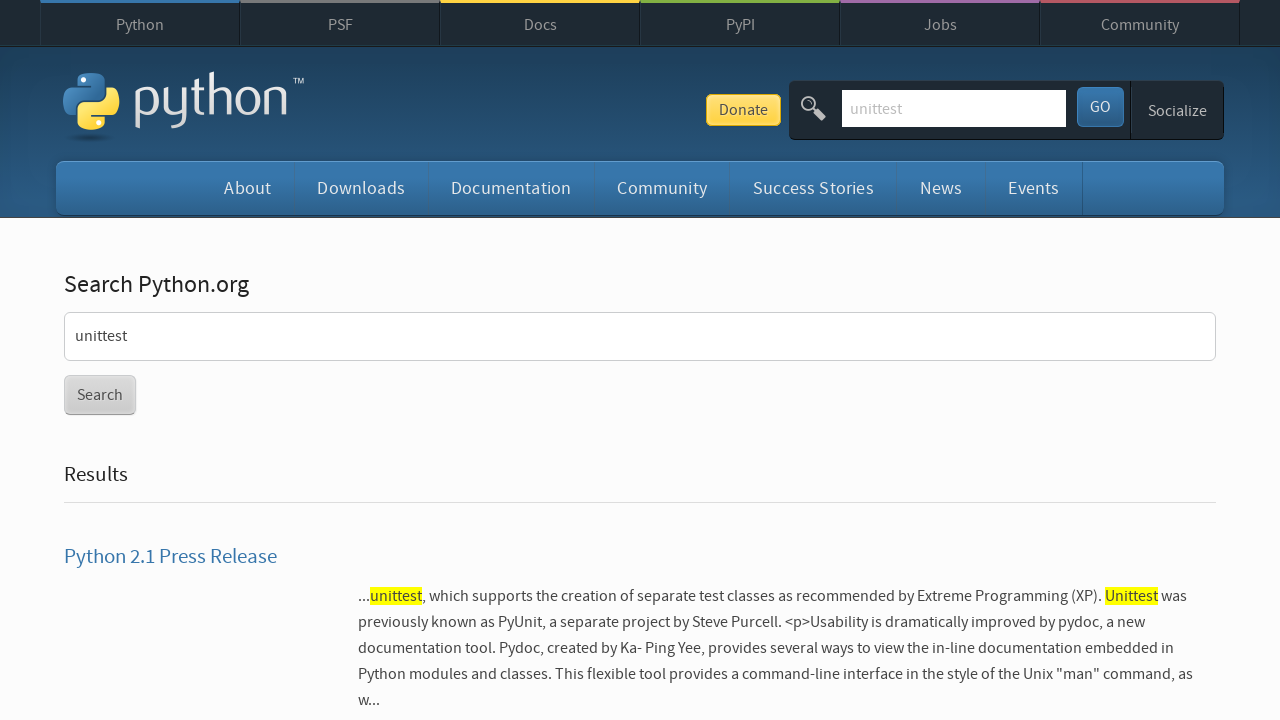

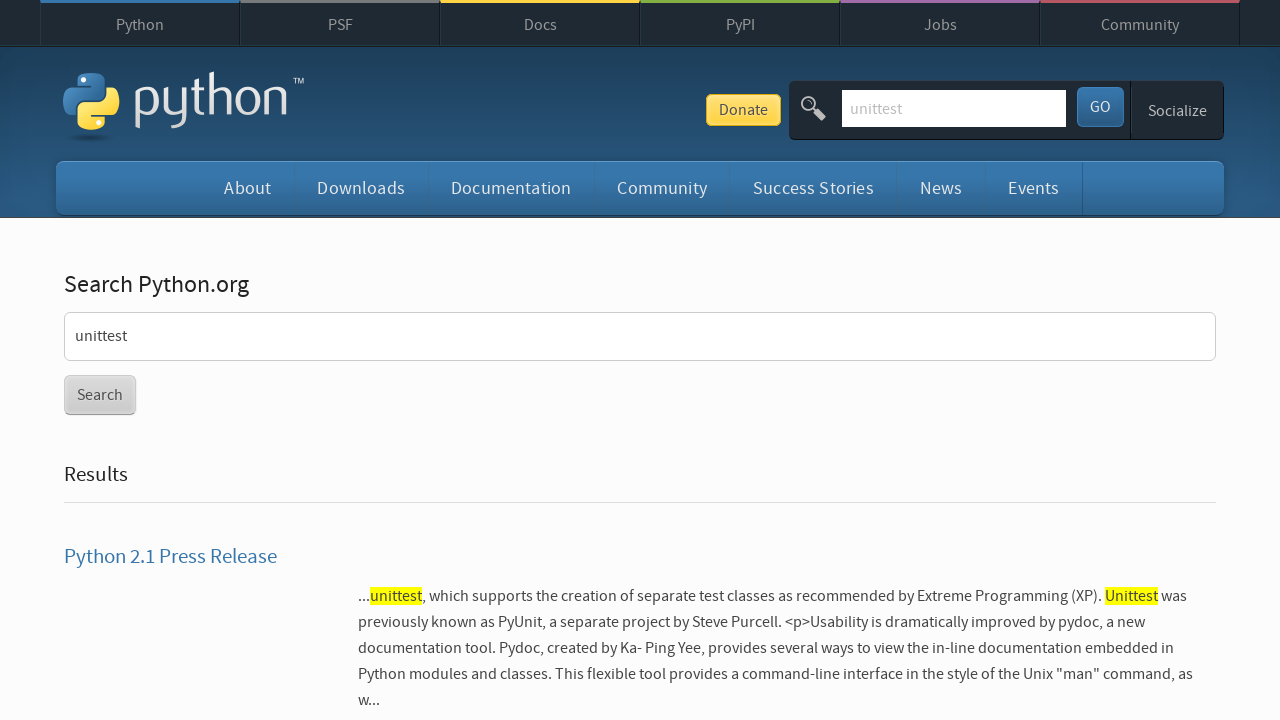